Tests drag and drop functionality on jQueryUI demo page by switching to an iframe, then dragging an element onto a droppable target, and finally switching back to the main page to click another link.

Starting URL: https://jqueryui.com/droppable/

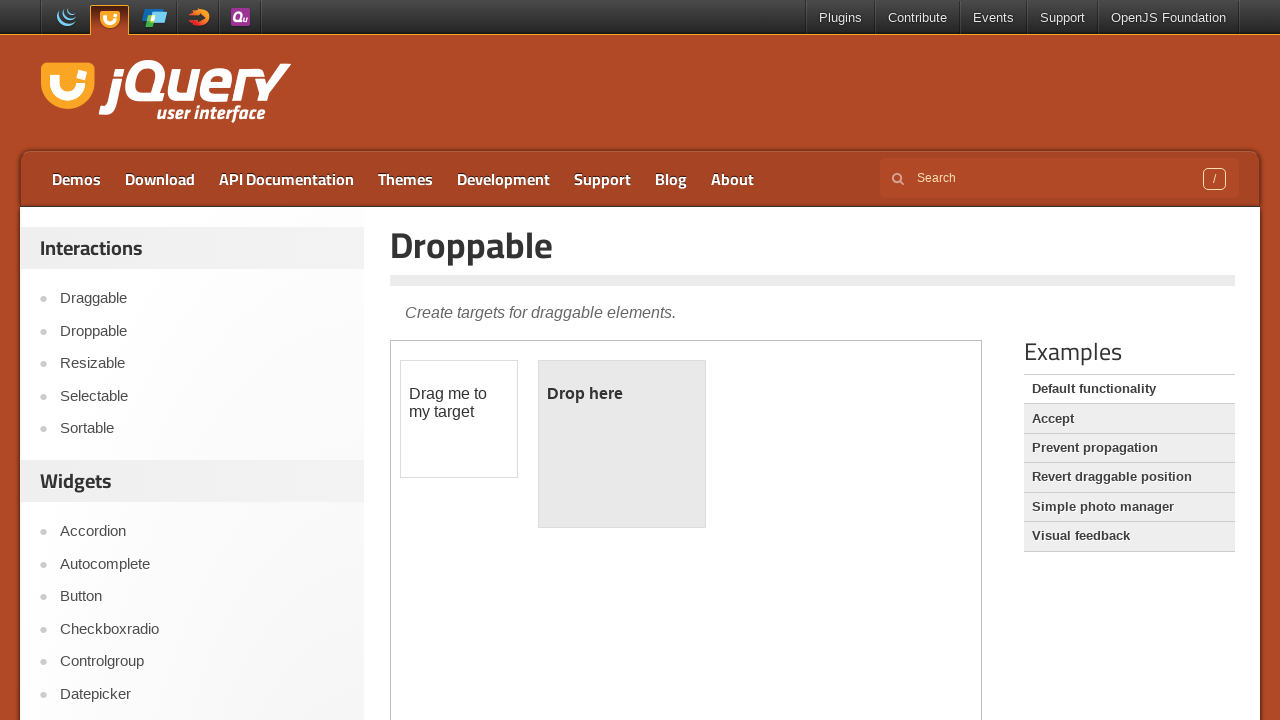

Waited for demo-frame iframe to load
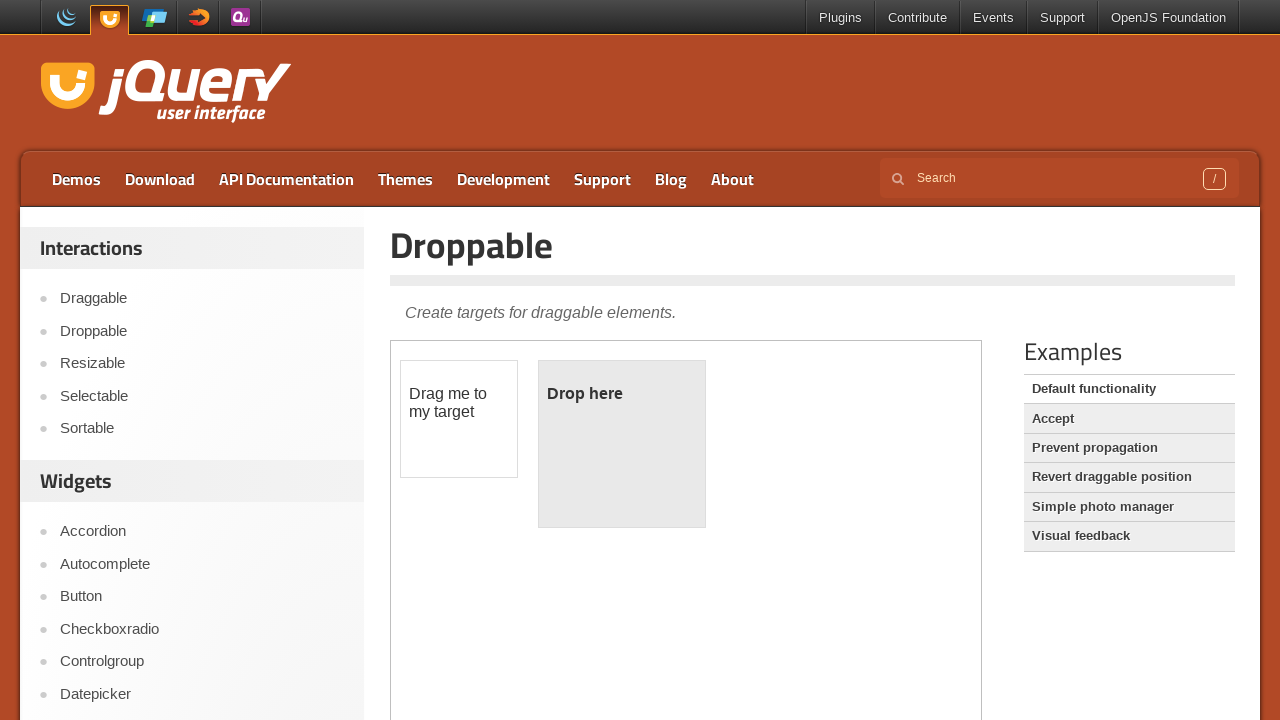

Located and switched to demo-frame iframe
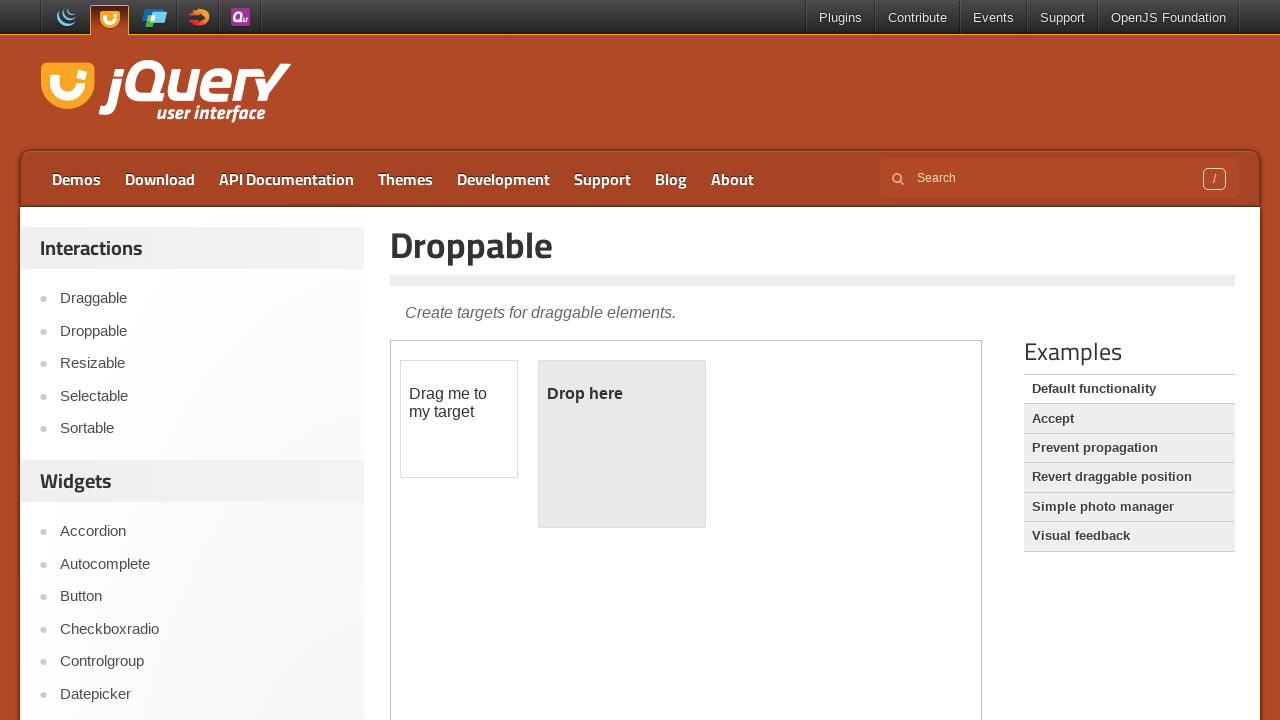

Located draggable element within iframe
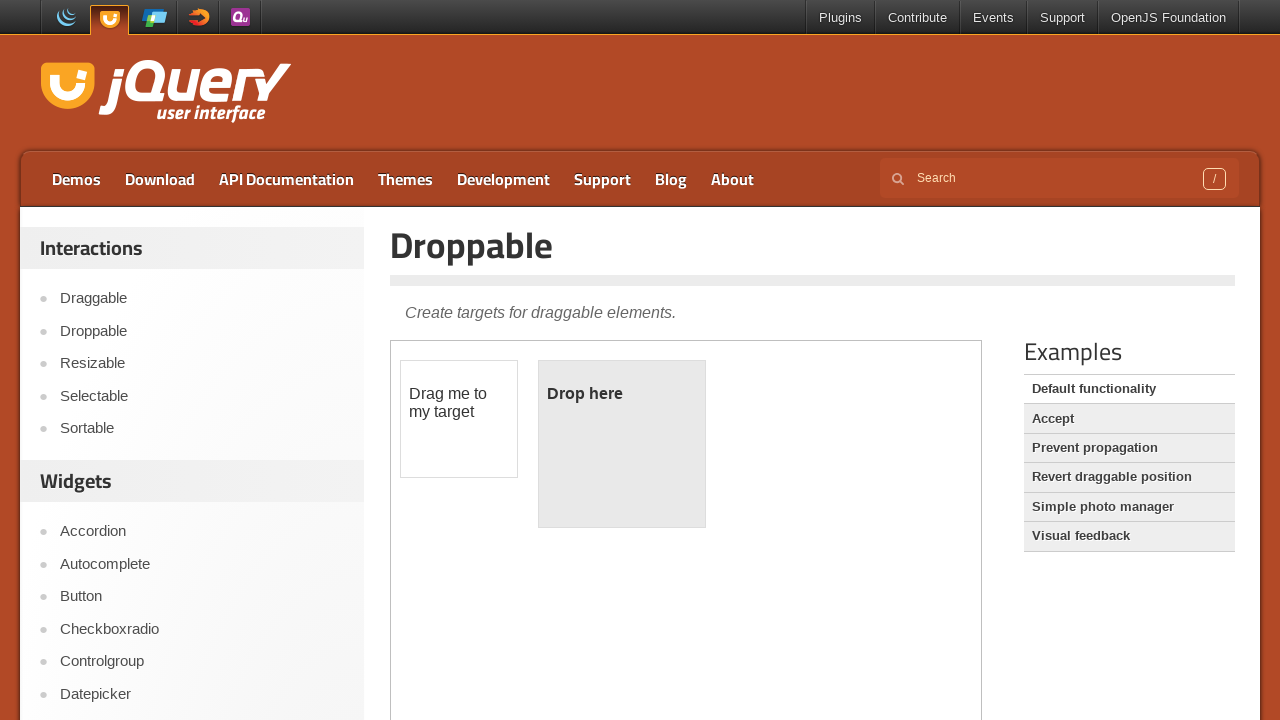

Located droppable element within iframe
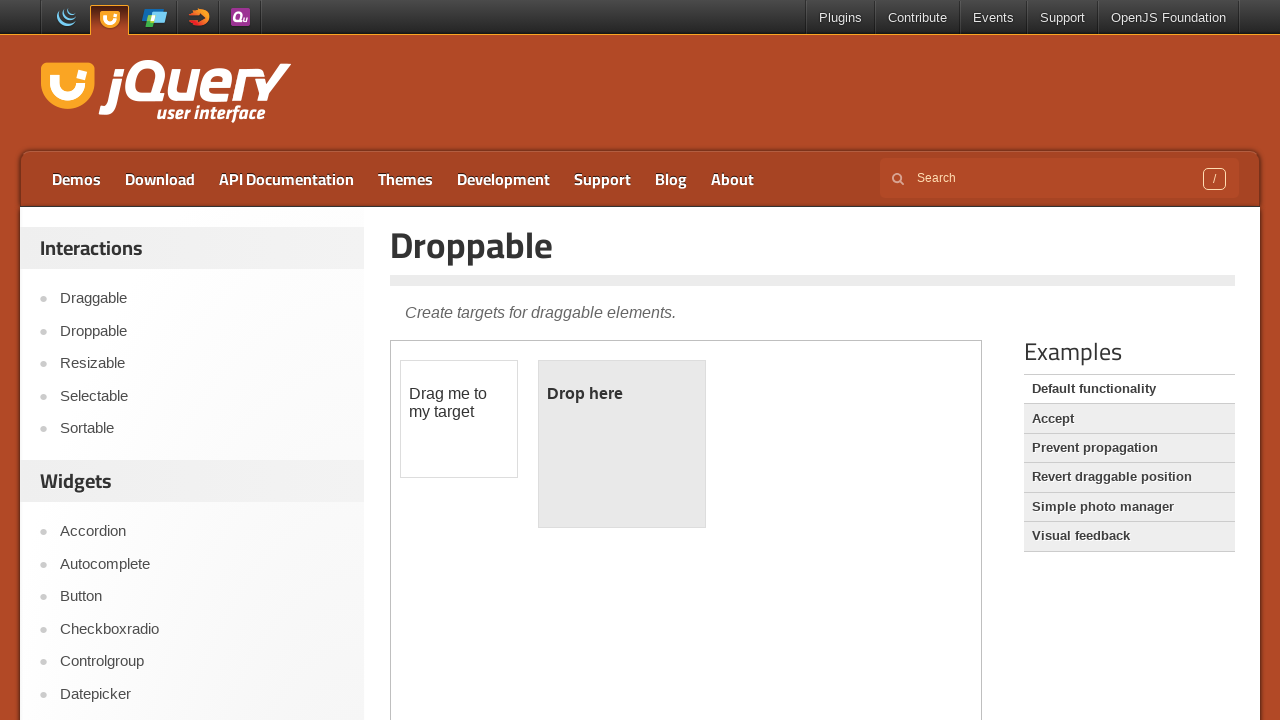

Dragged draggable element onto droppable target at (622, 444)
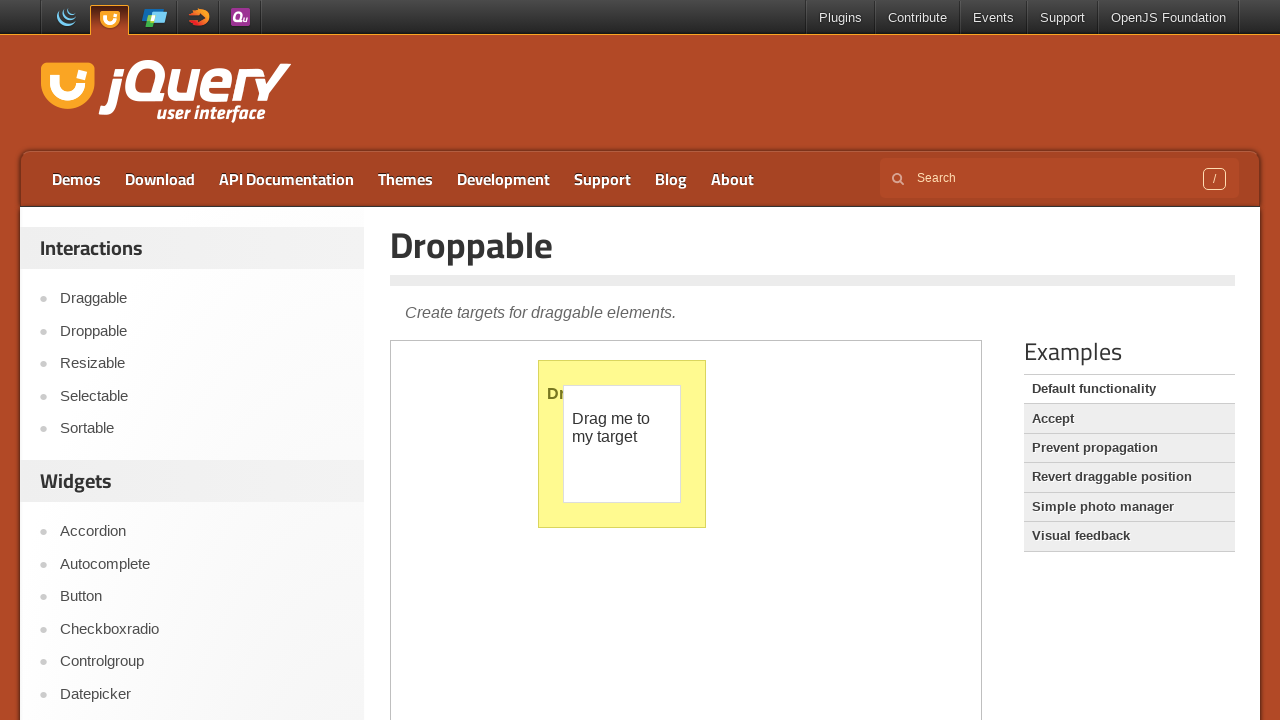

Clicked on Resizable link in main page at (202, 364) on a:has-text('Resizable')
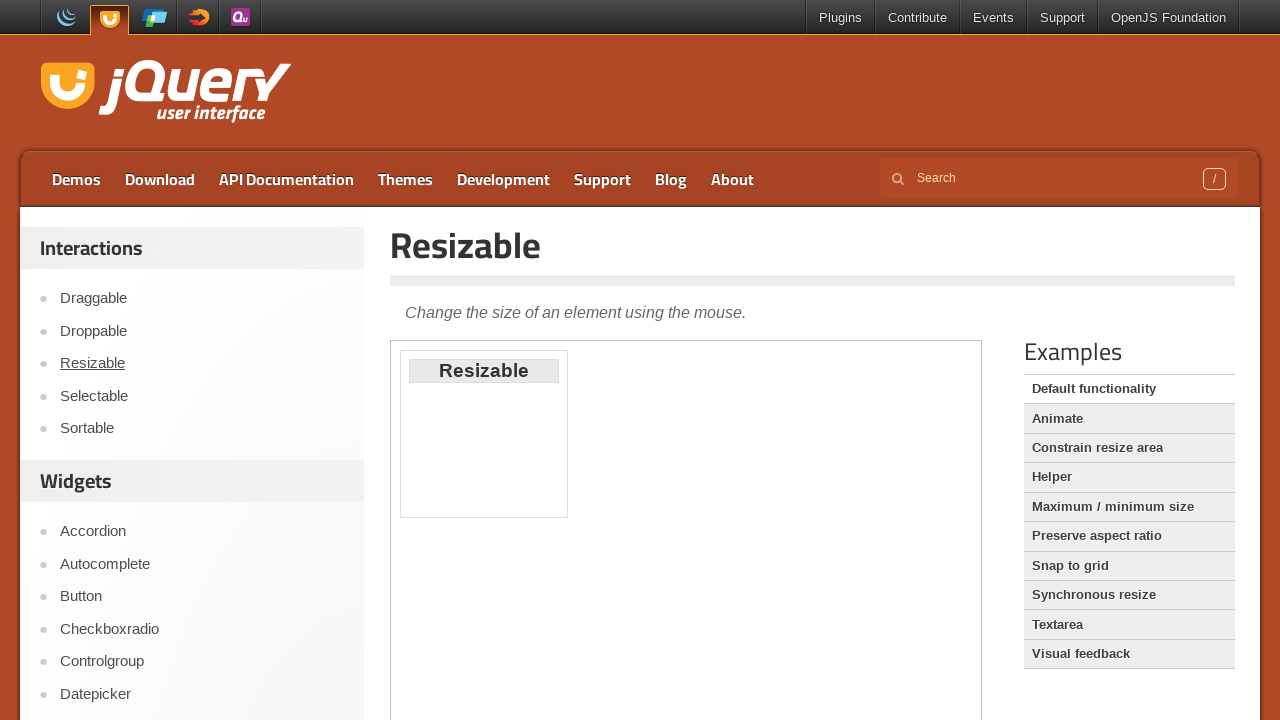

Waited for page load to complete after navigation
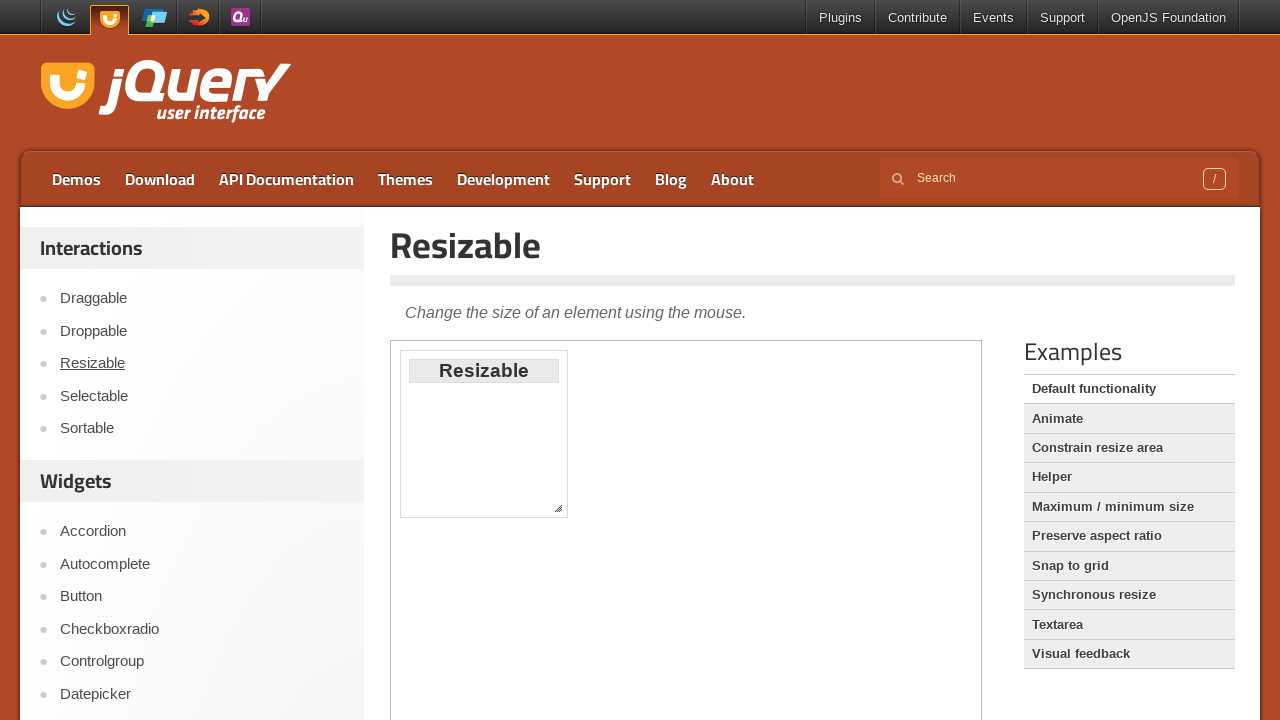

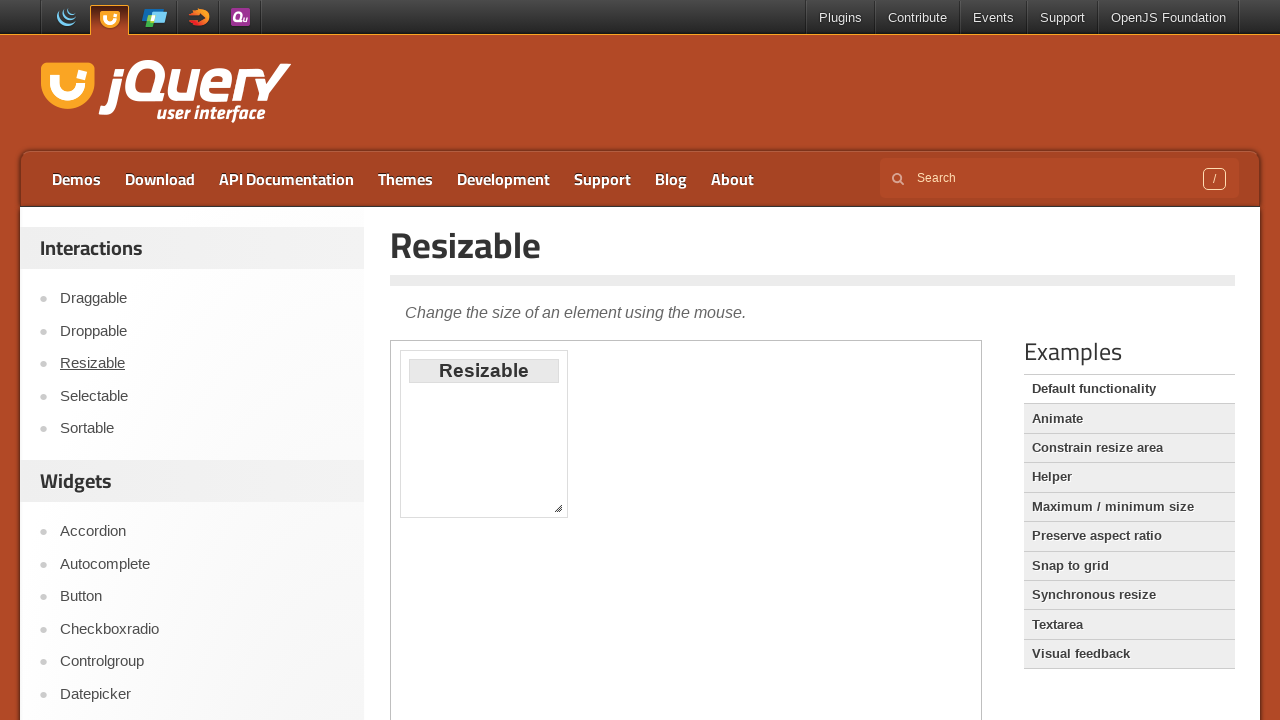